Tests slider widget functionality on demoqa.com by navigating to the Widgets section, opening the Slider page, and manipulating the slider to various values (14, 38, 72, 95) while also interacting with the slider value input field.

Starting URL: https://demoqa.com

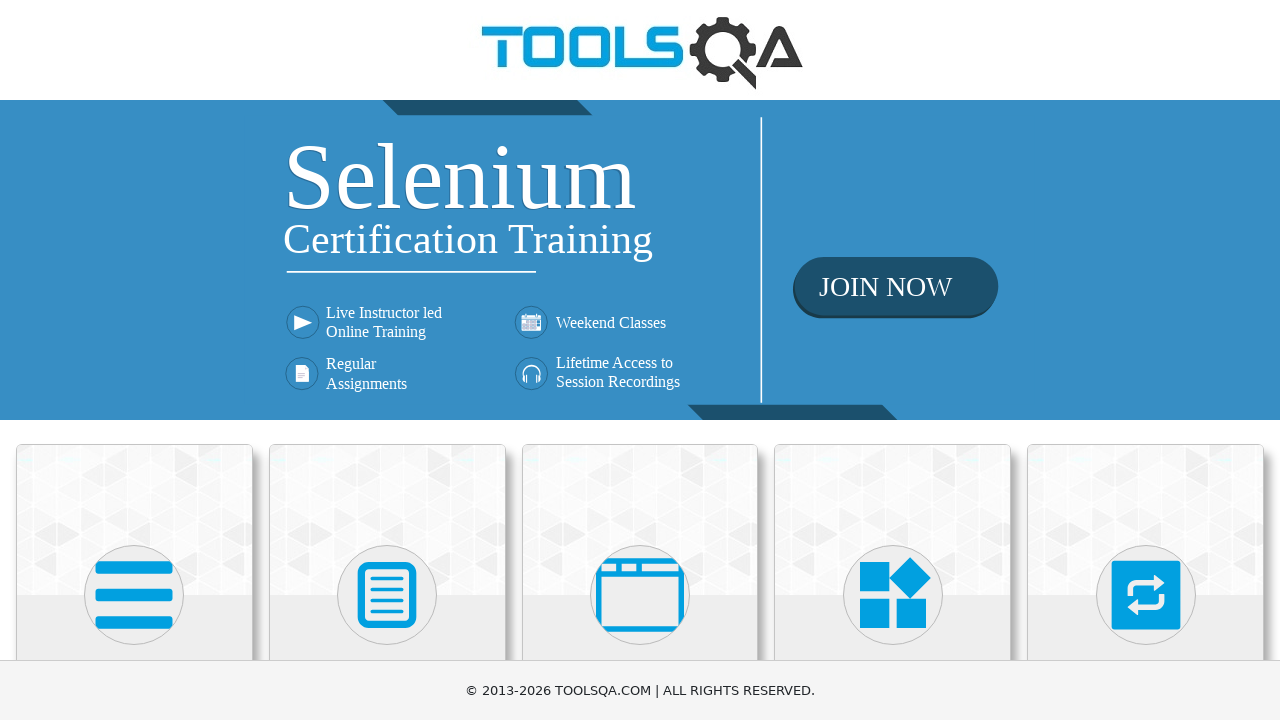

Clicked on Widgets heading to navigate to Widgets section at (893, 360) on internal:role=heading[name="Widgets"i]
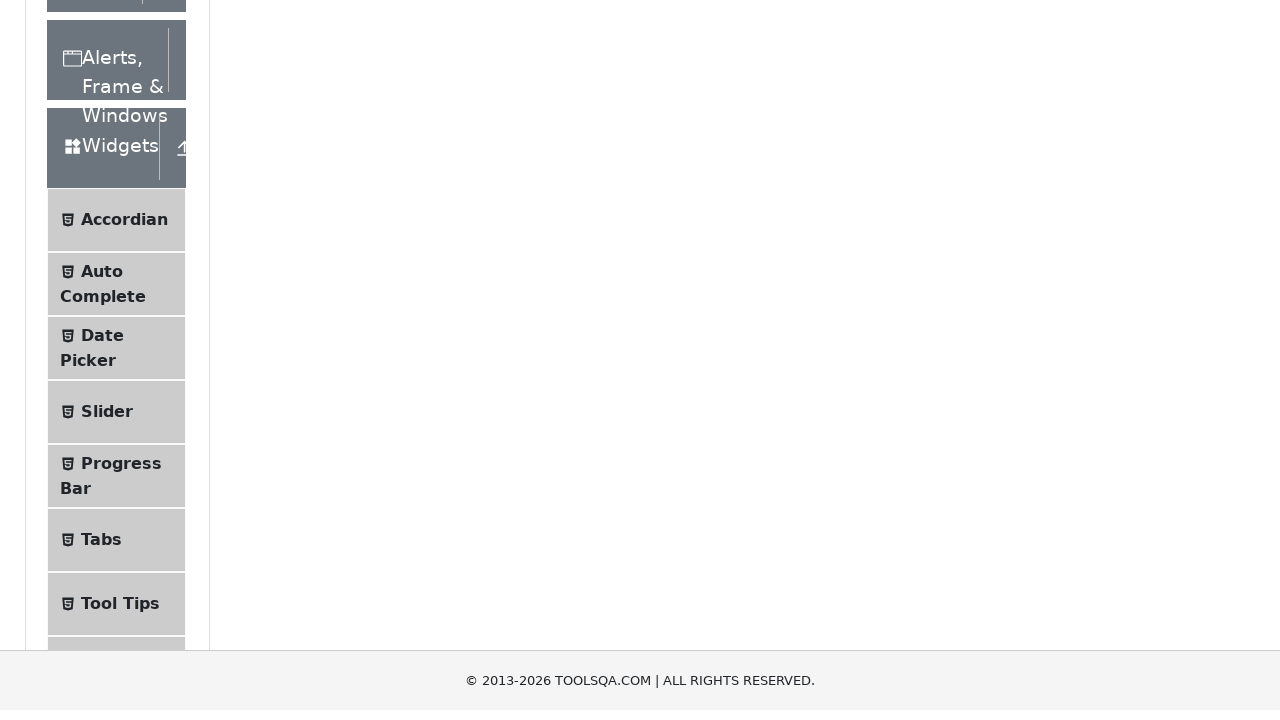

Clicked on Slider in the list to open Slider page at (107, 360) on internal:role=list >> internal:text="Slider"i
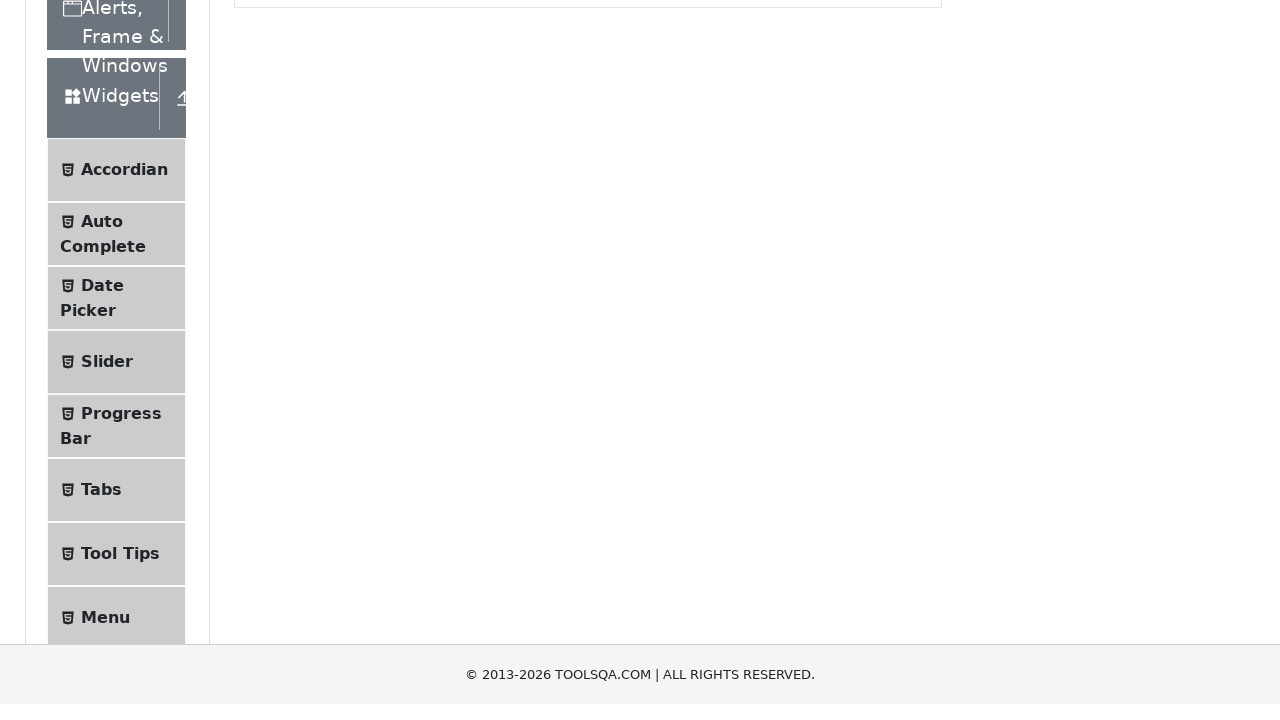

Set slider to value 14 on internal:role=slider
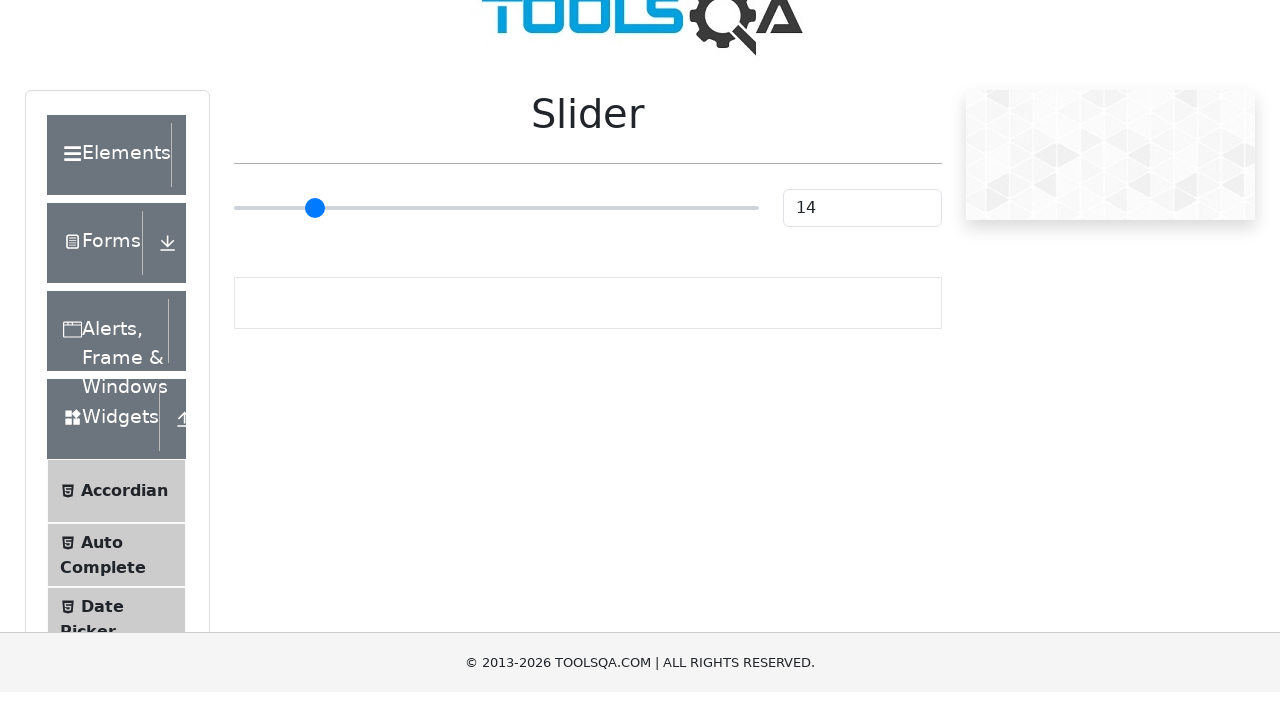

Clicked on slider value input field at (862, 236) on #sliderValue
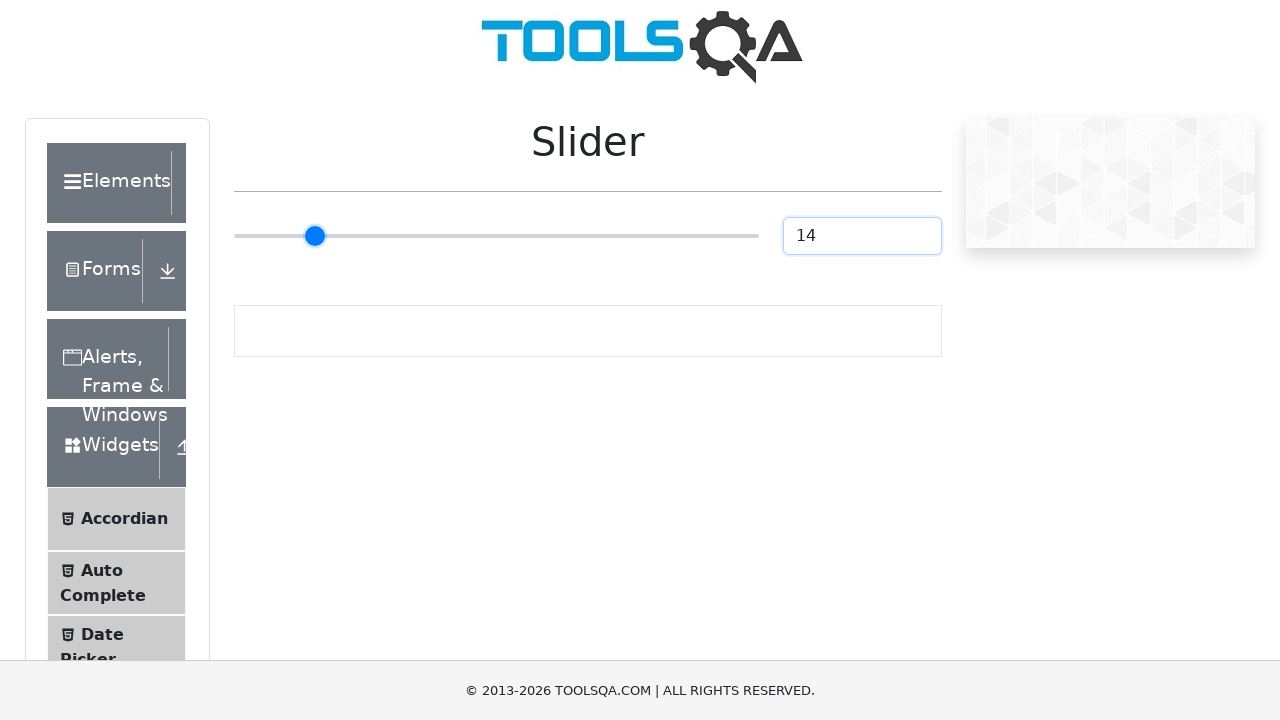

Filled slider value input with 1 on #sliderValue
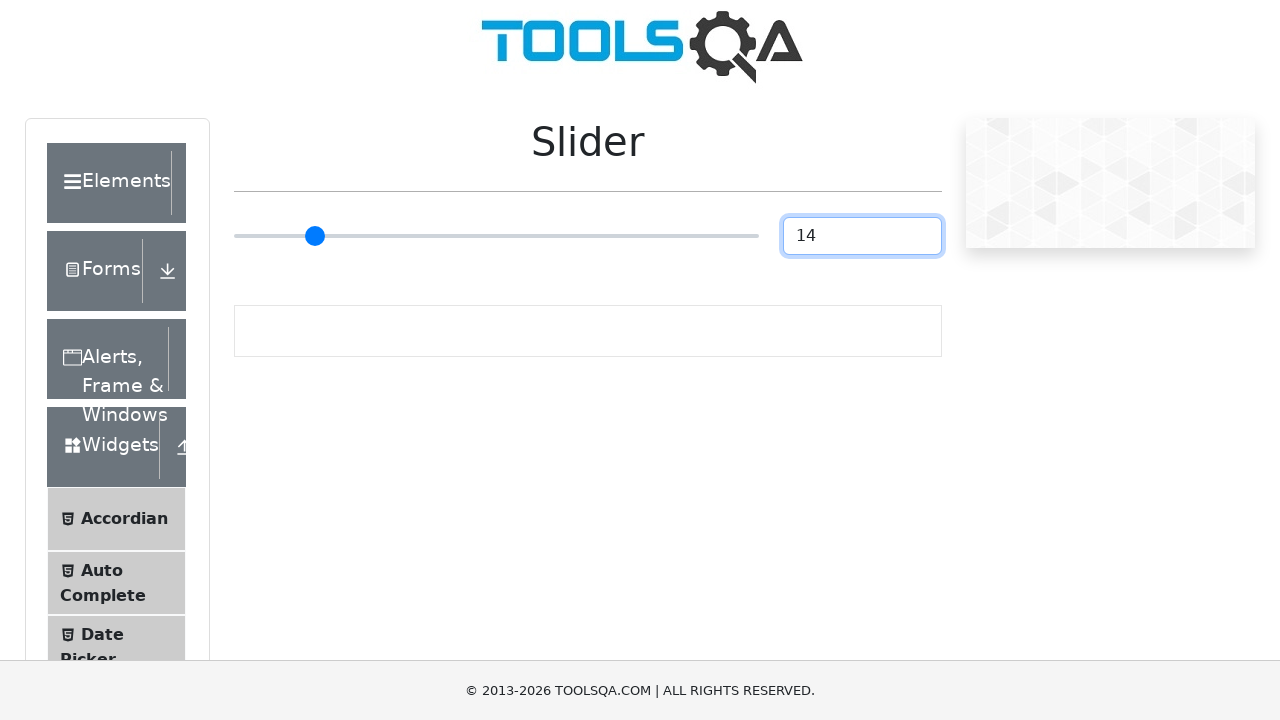

Double-clicked on slider value input field at (862, 236) on #sliderValue
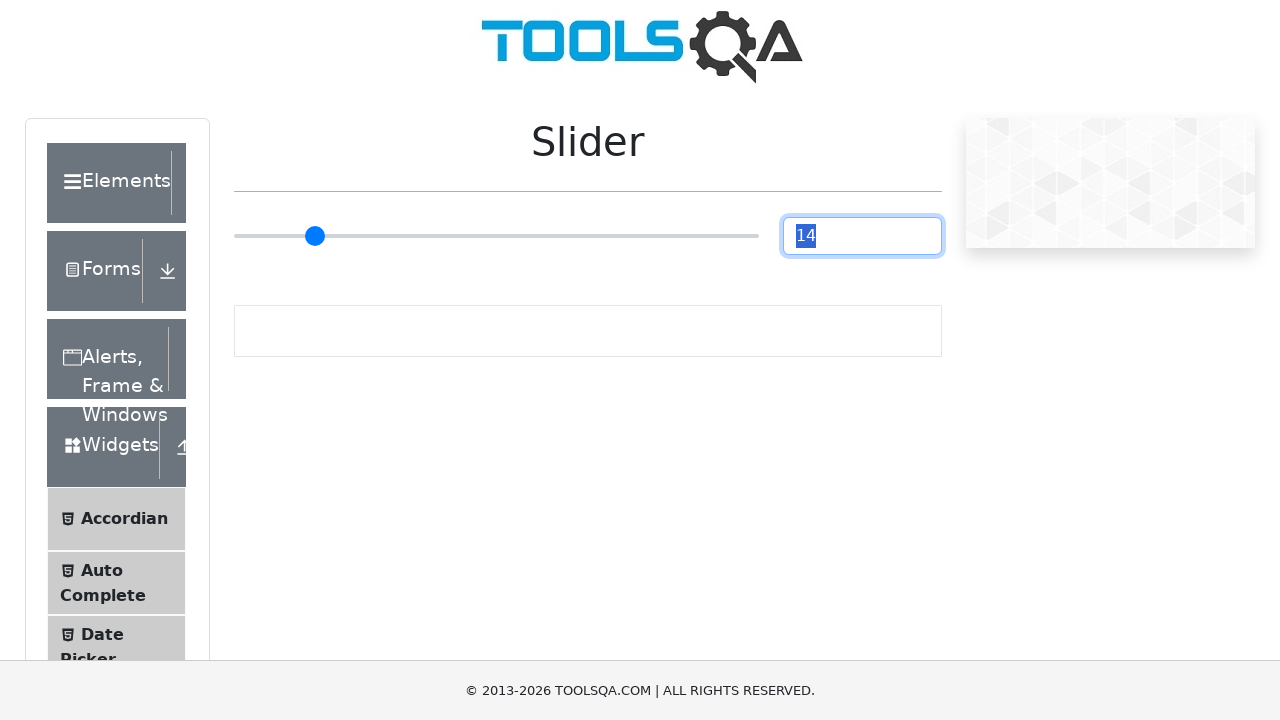

Filled slider value input with 142 on #sliderValue
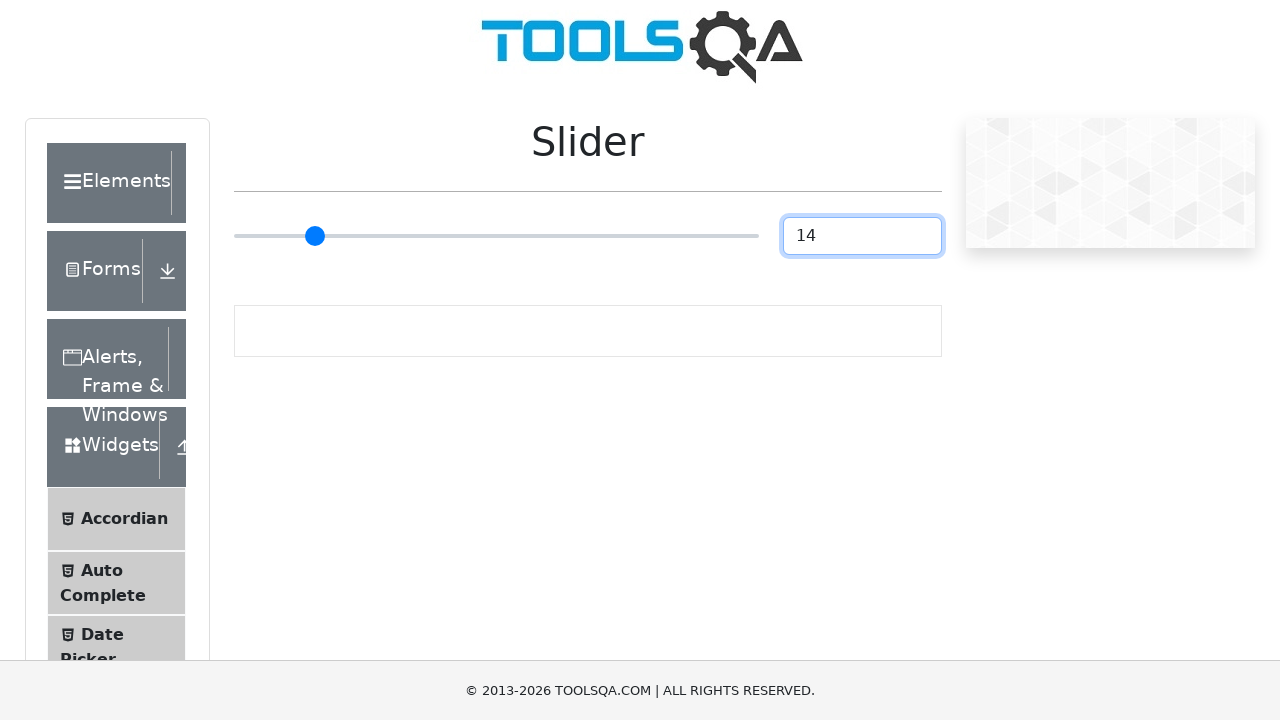

Set slider to value 38 on internal:role=slider
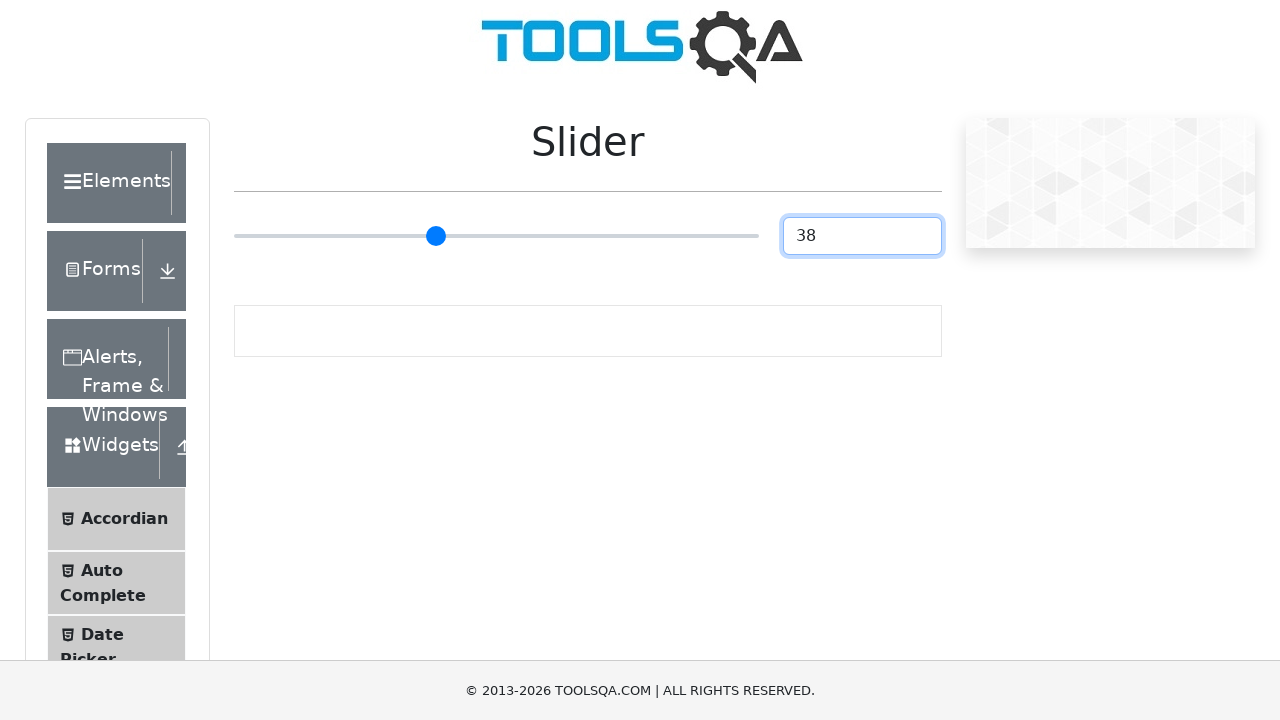

Clicked on slider value input field at (862, 236) on #sliderValue
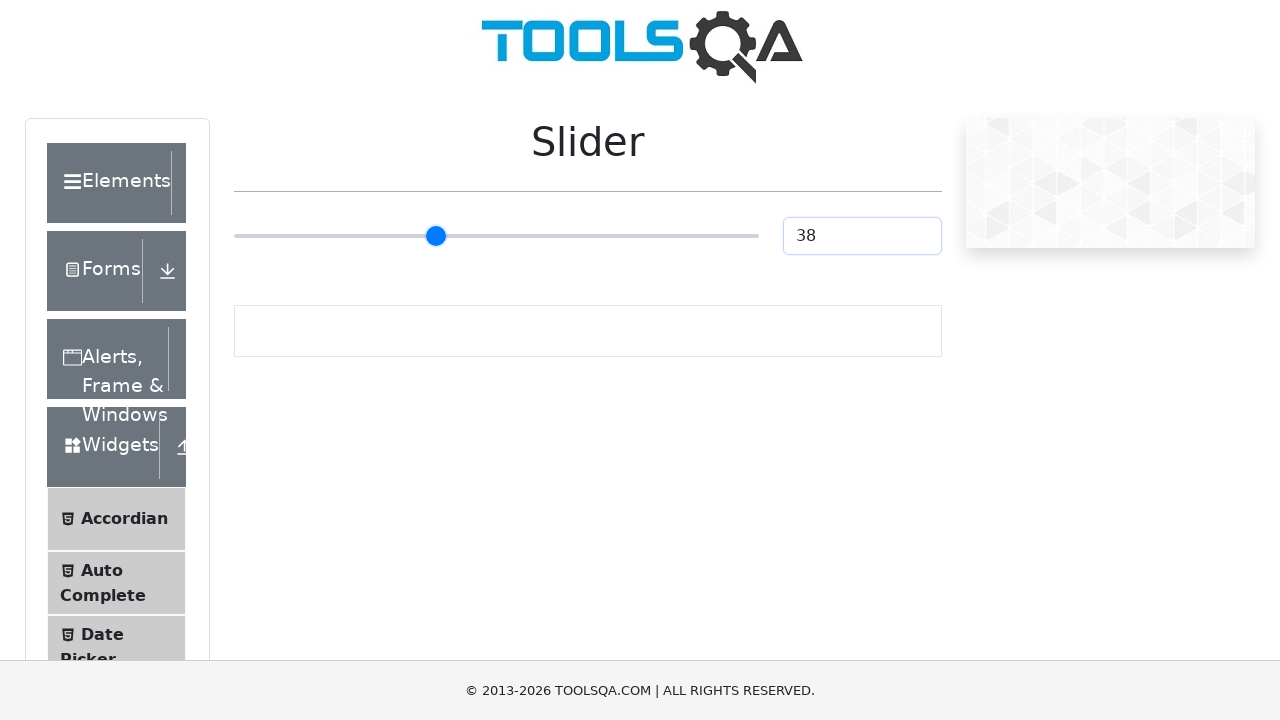

Double-clicked on slider value input field at (862, 236) on #sliderValue
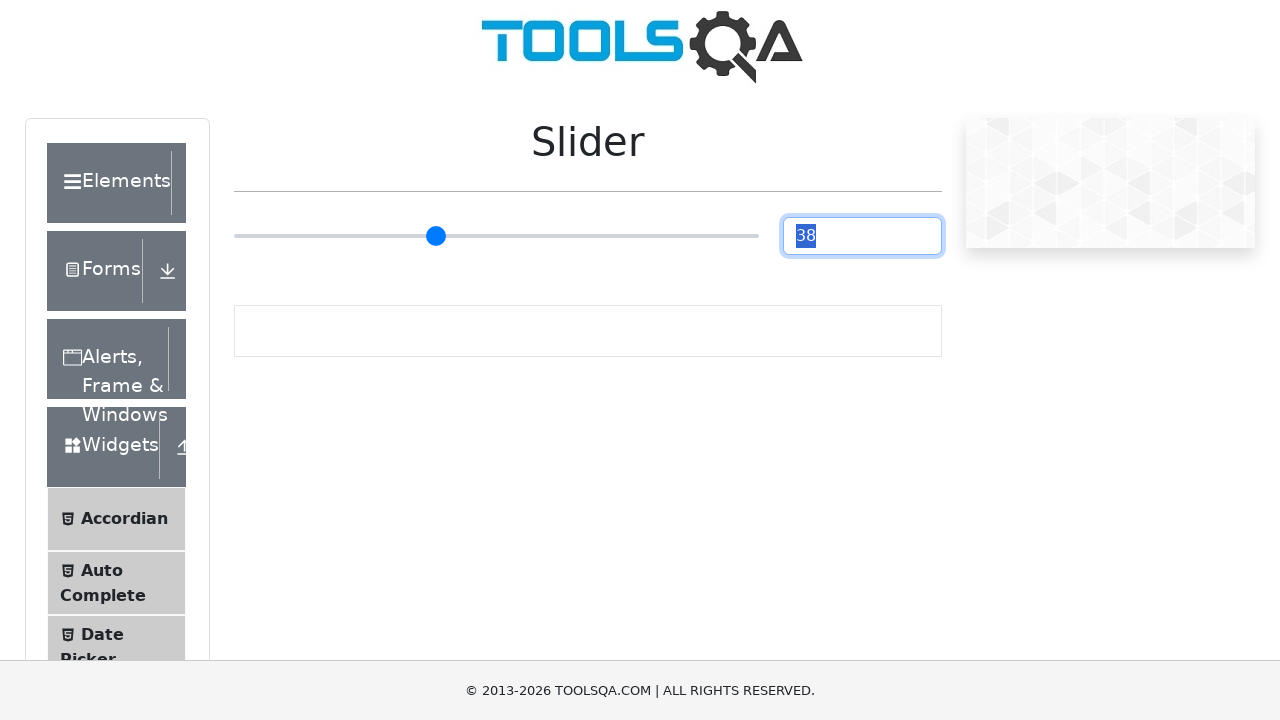

Set slider to value 72 on internal:role=slider
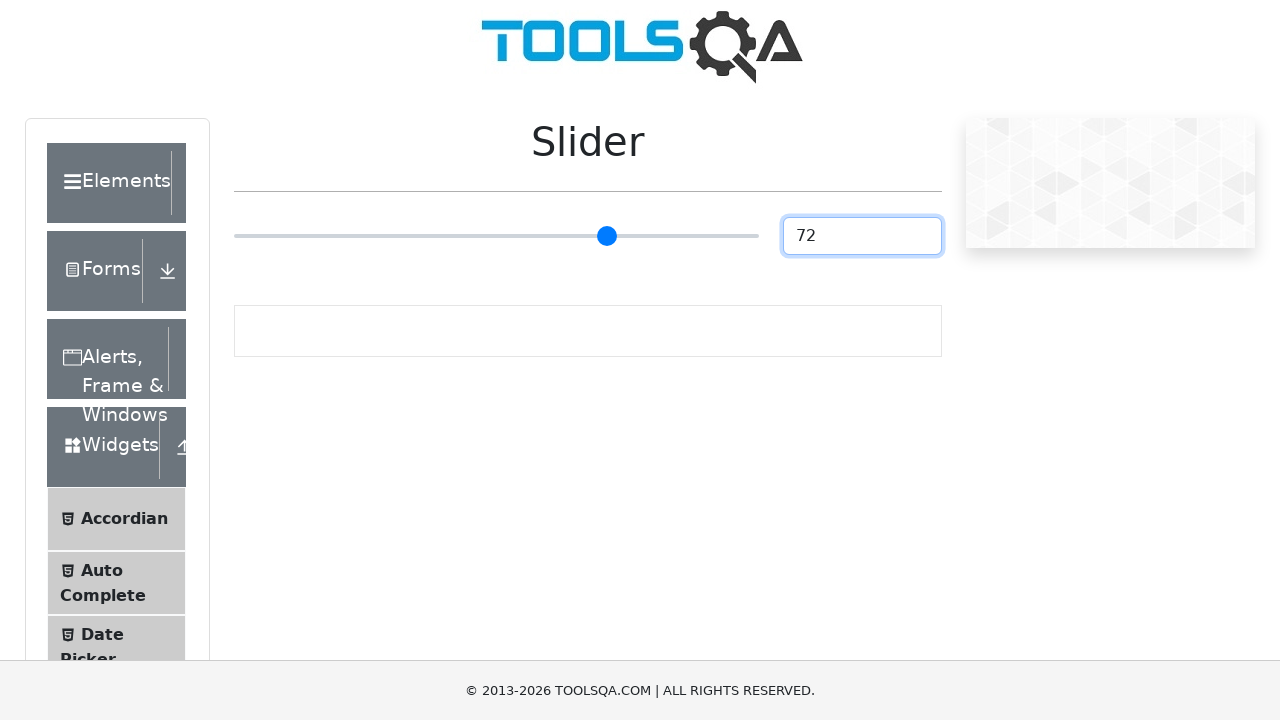

Clicked on slider value input field at (862, 236) on #sliderValue
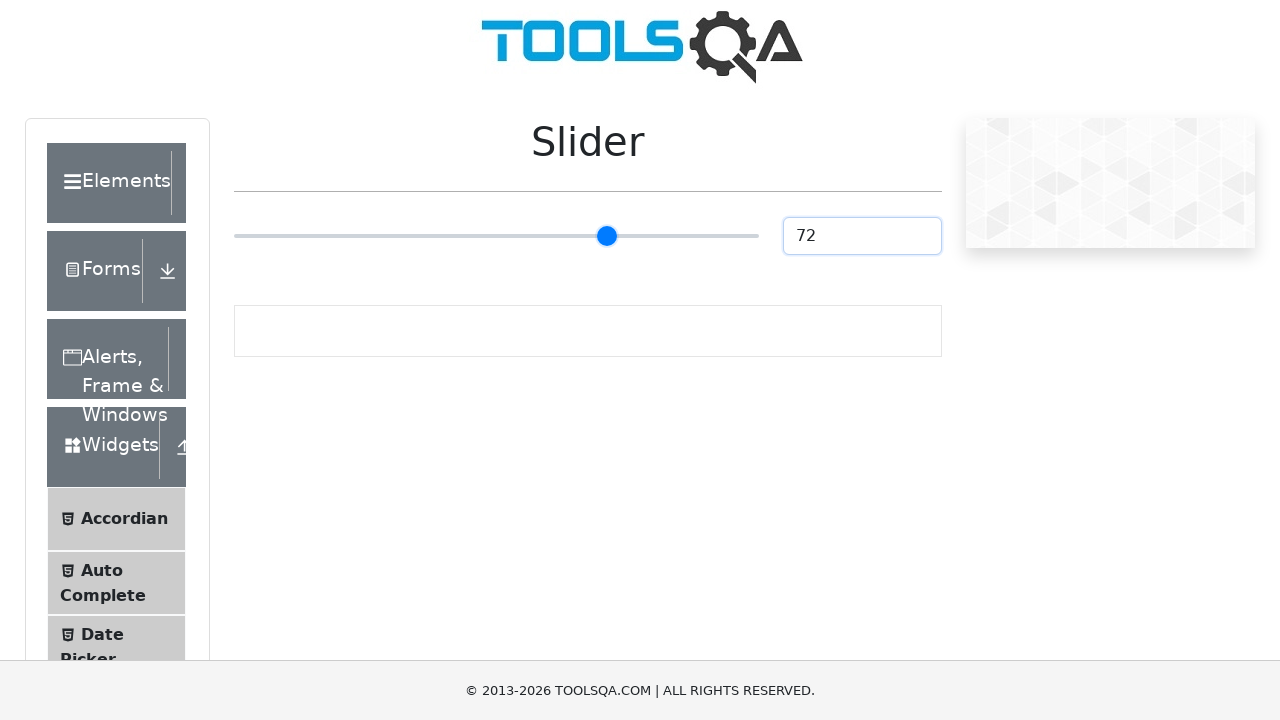

Set slider to value 95 on internal:role=slider
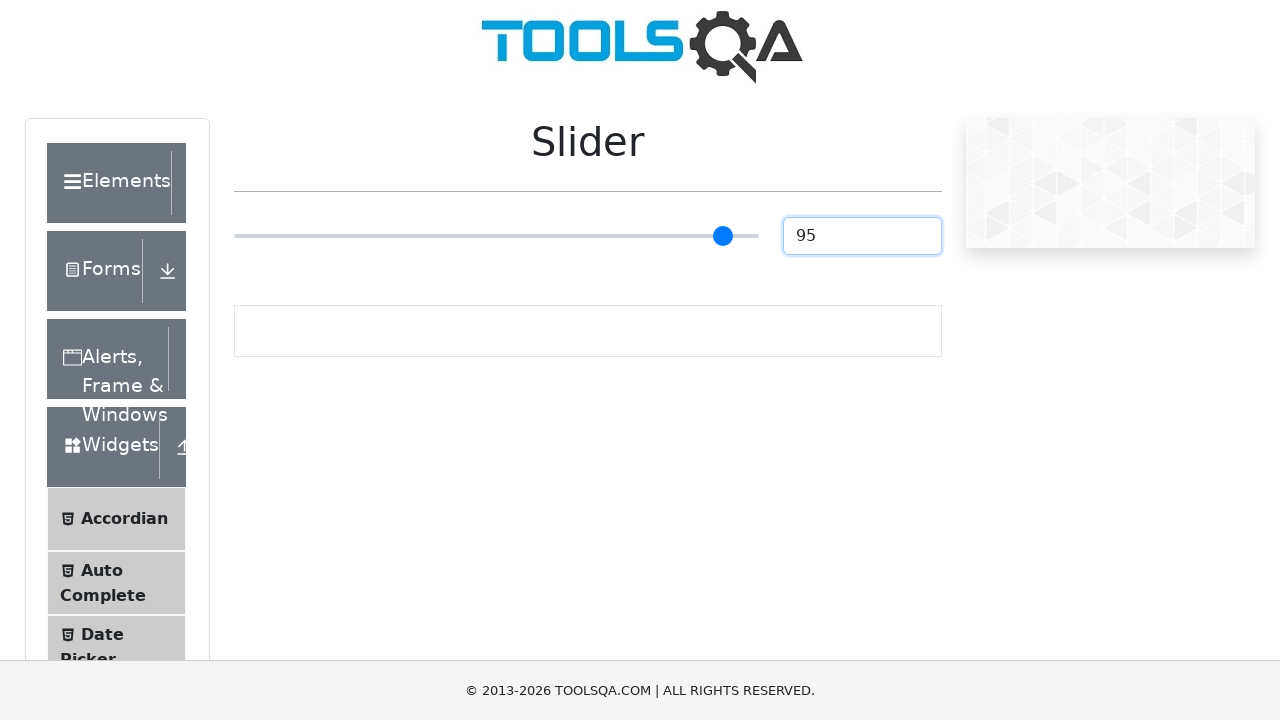

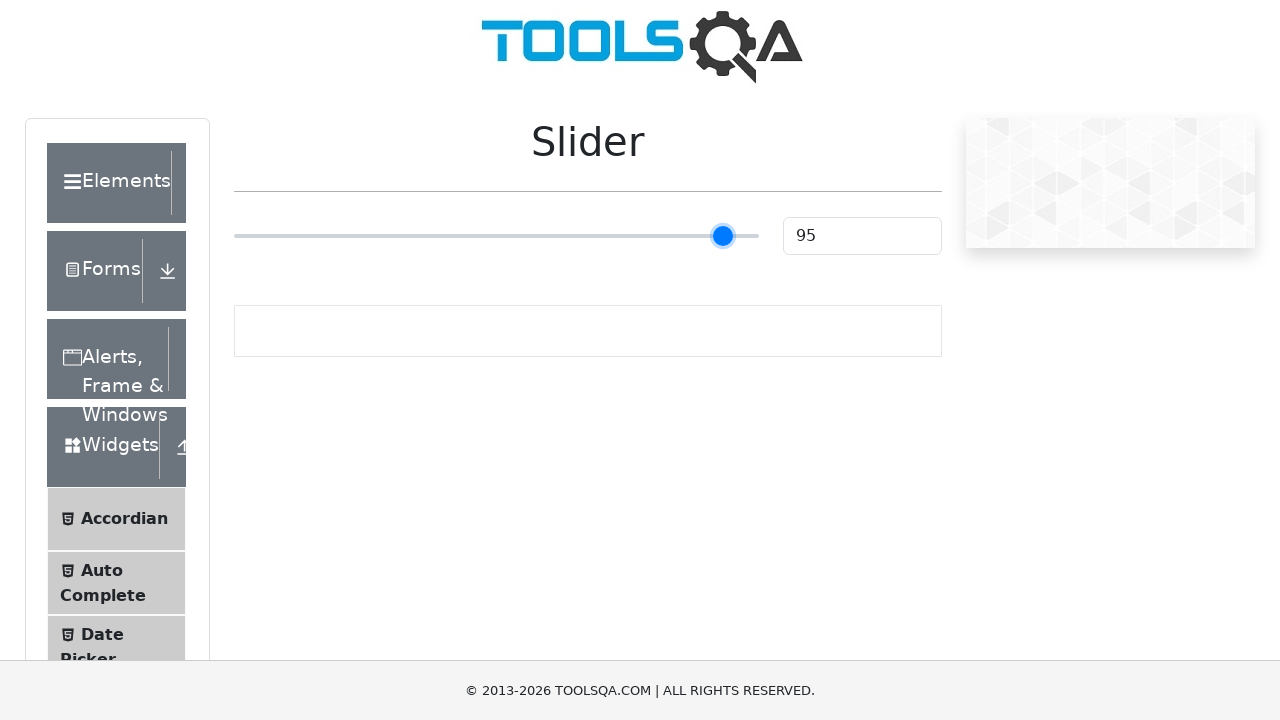